Tests multiple file upload functionality by selecting files using a file input element and verifying the upload list displays the correct number of files.

Starting URL: https://davidwalsh.name/demo/multiple-file-upload.php

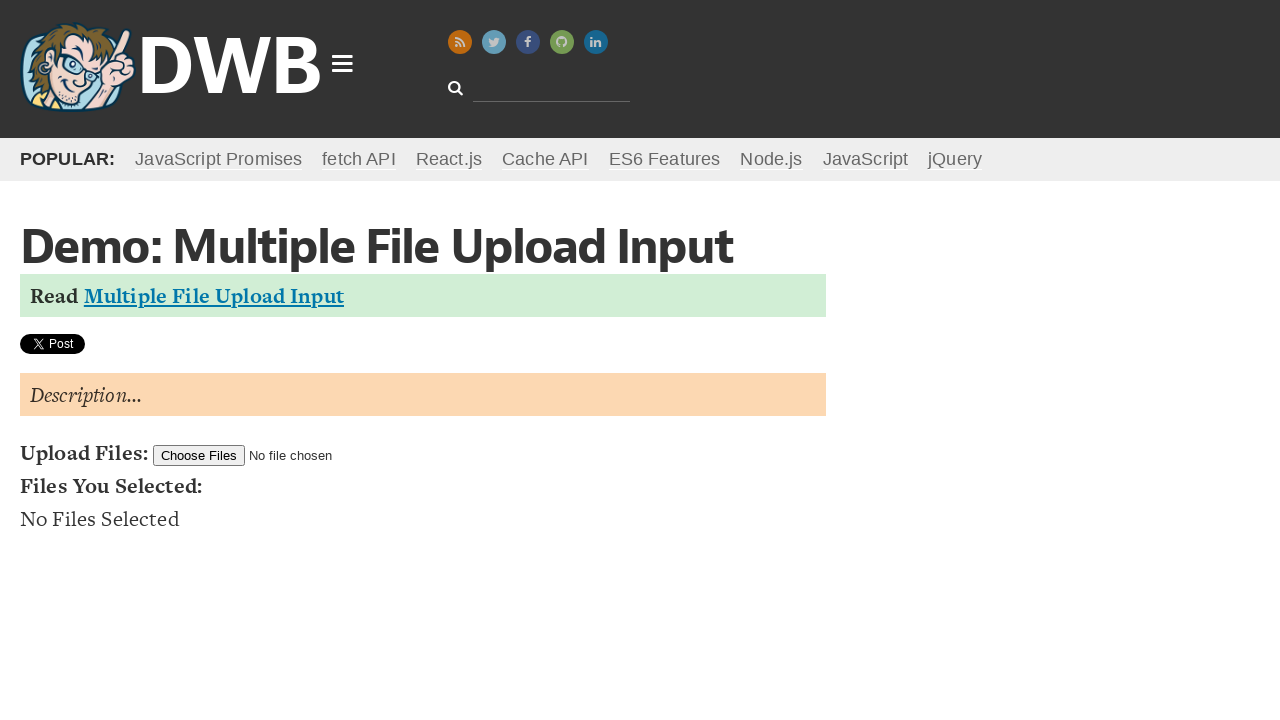

Created Test1.txt temporary file
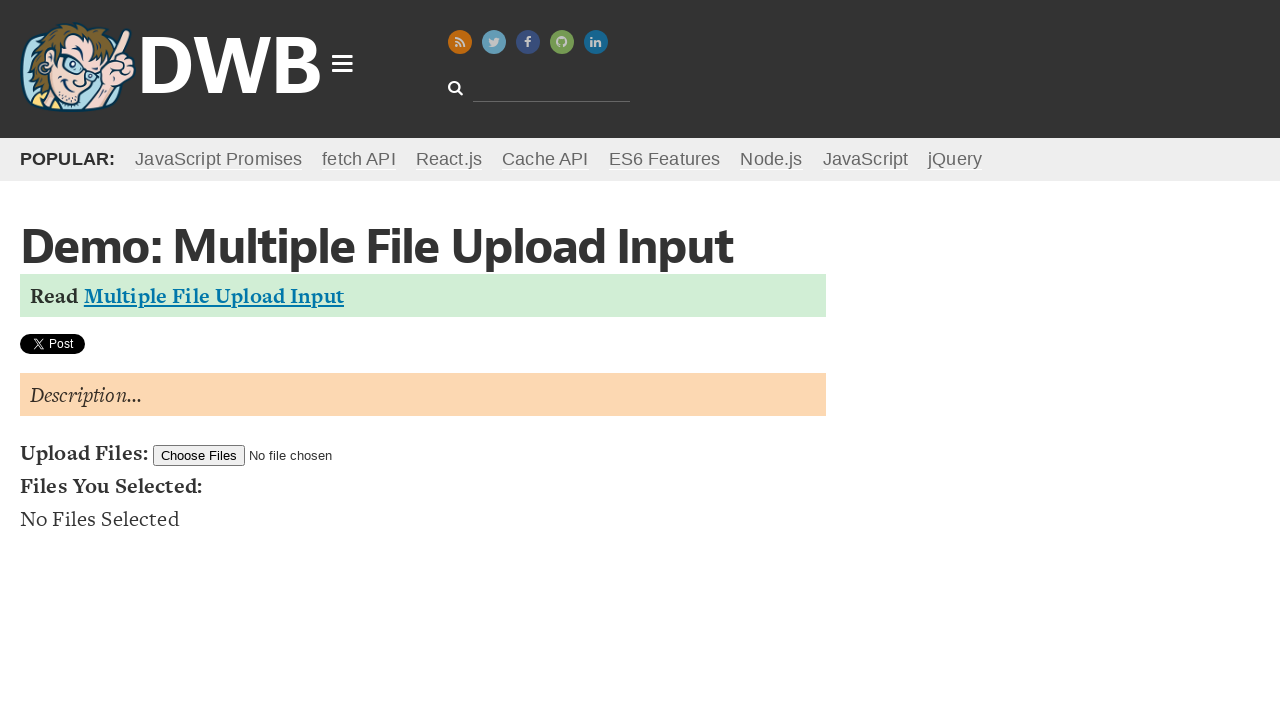

Created Test2.txt temporary file
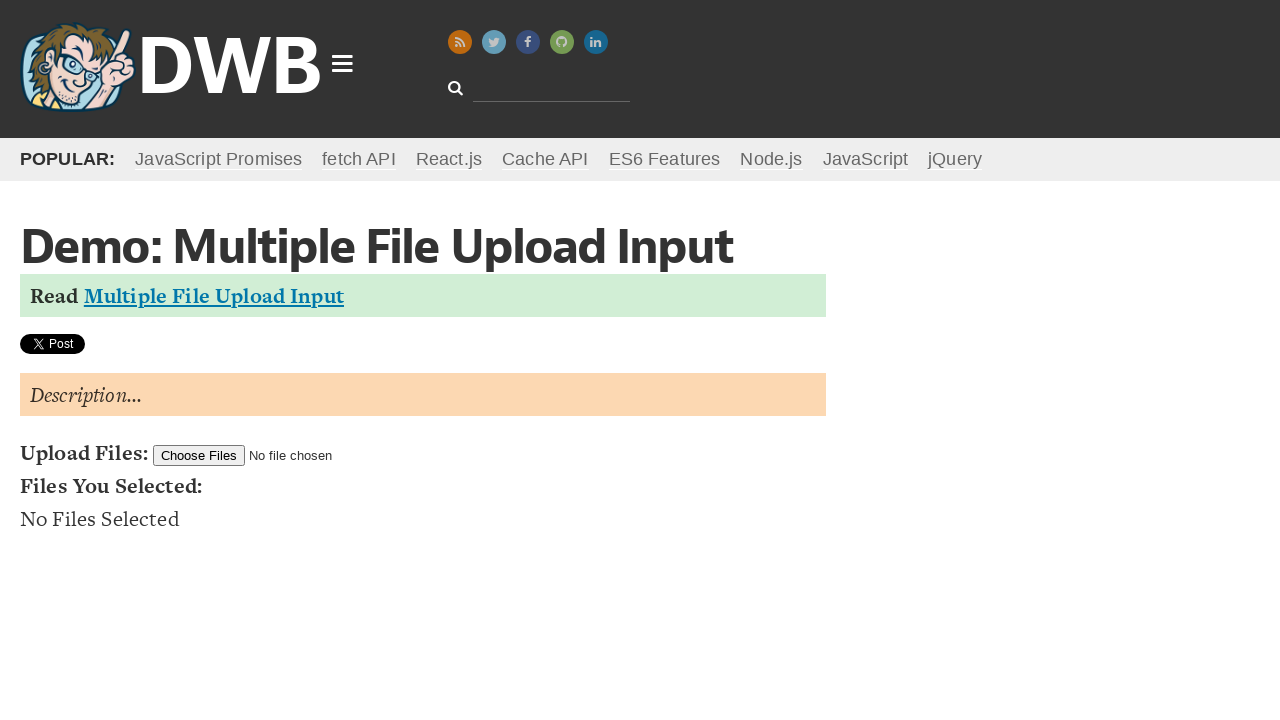

Selected and uploaded Test1.txt and Test2.txt files via file input
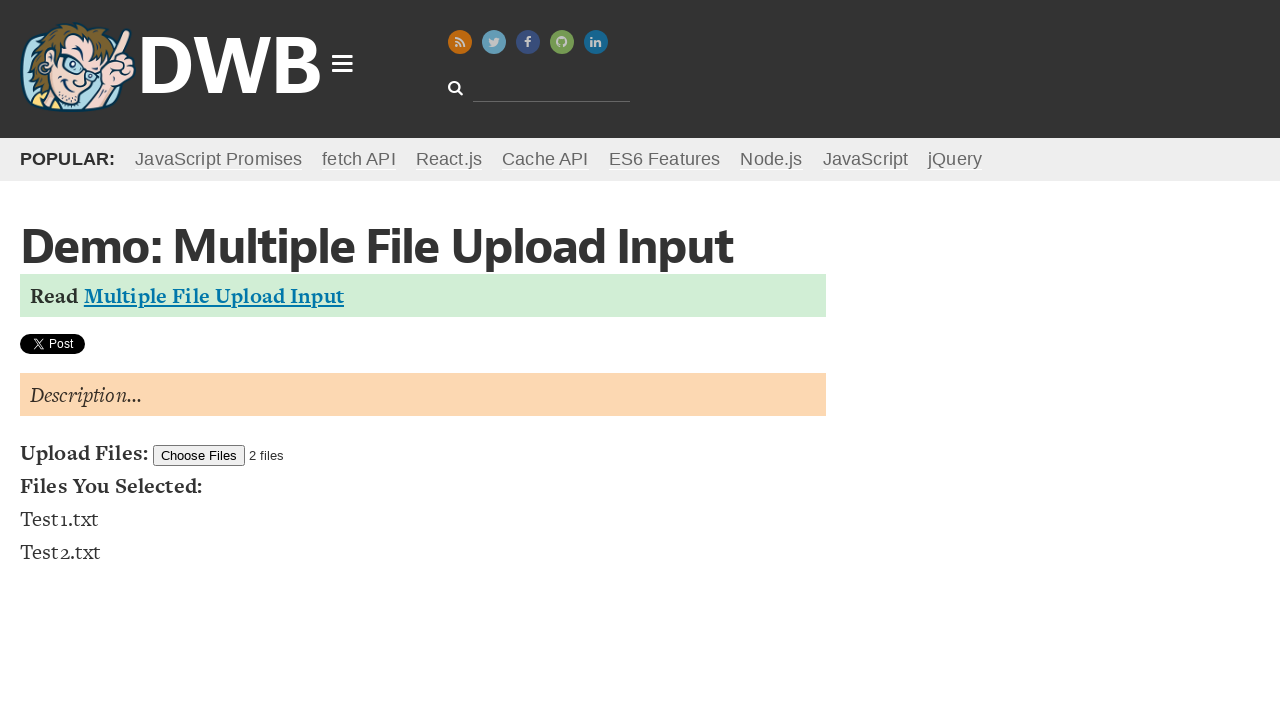

File list updated with uploaded files
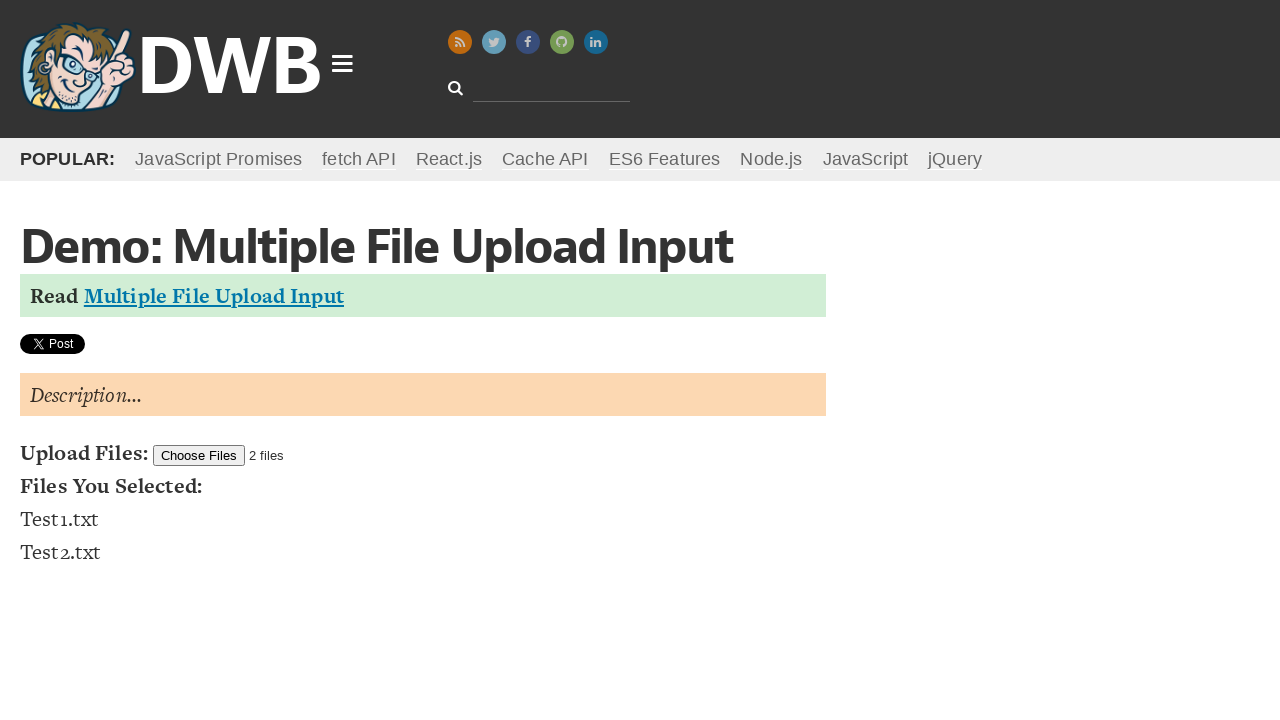

Removed Test1.txt temporary file
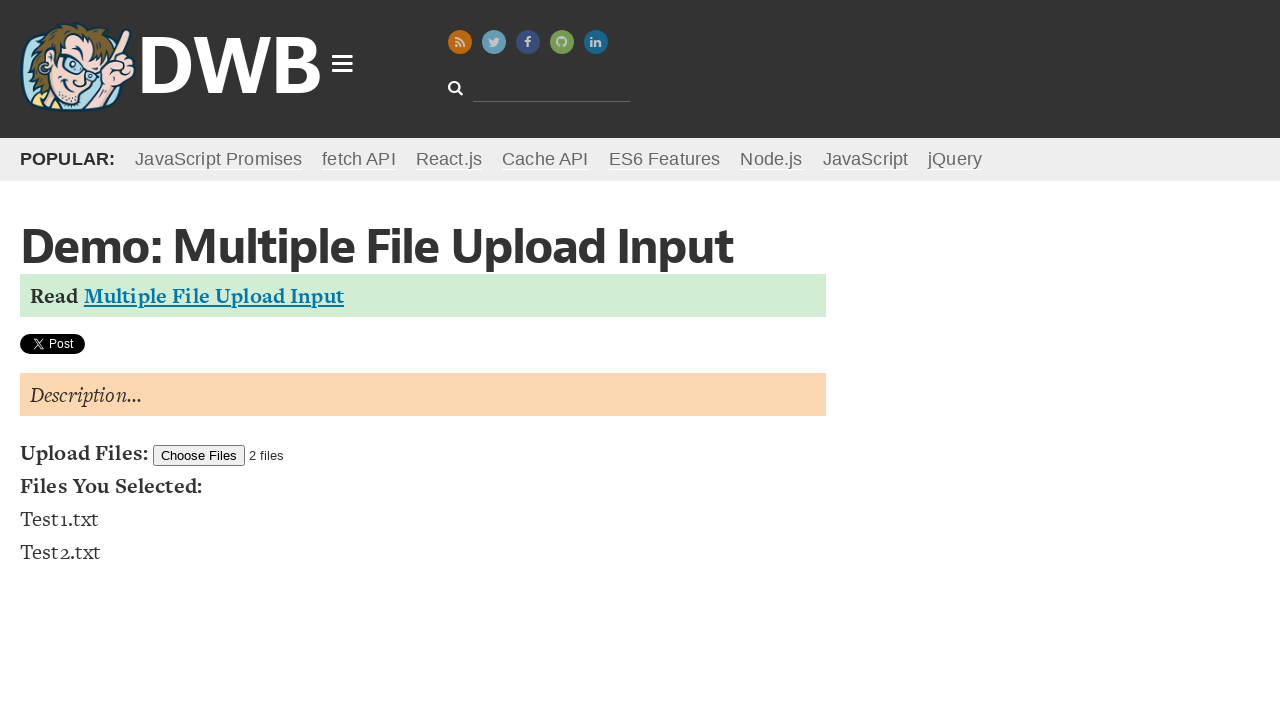

Removed Test2.txt temporary file
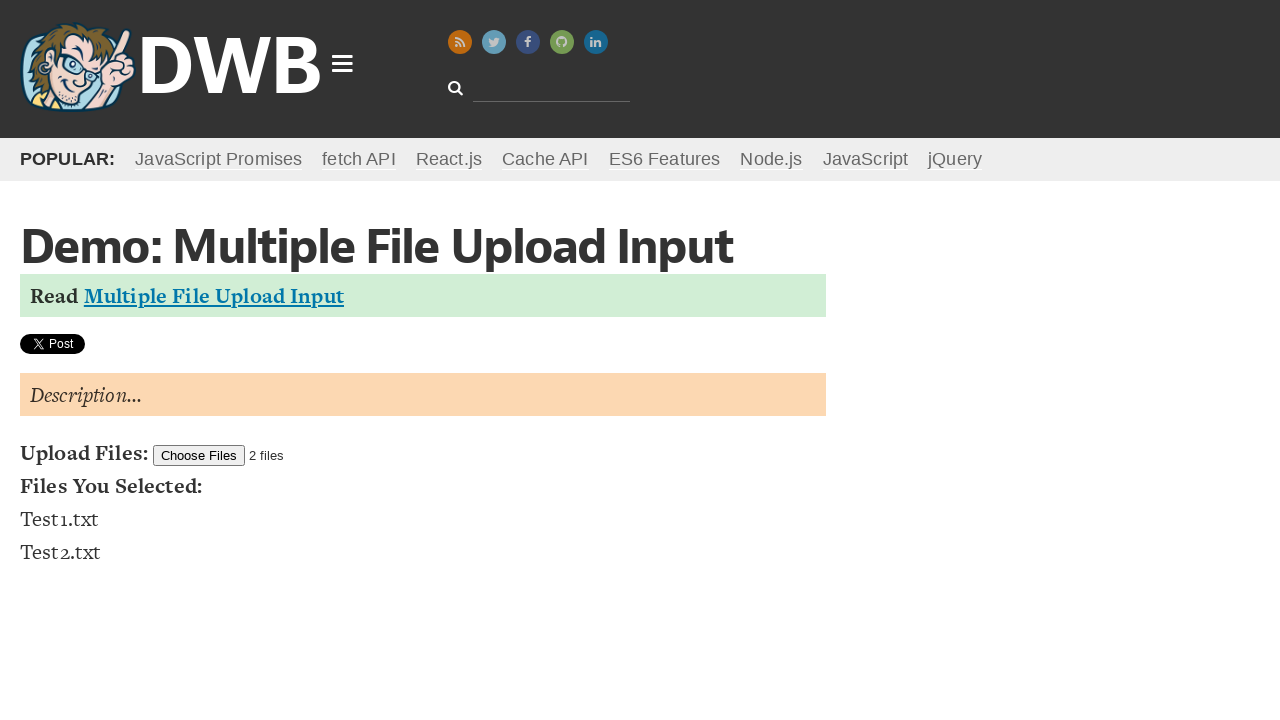

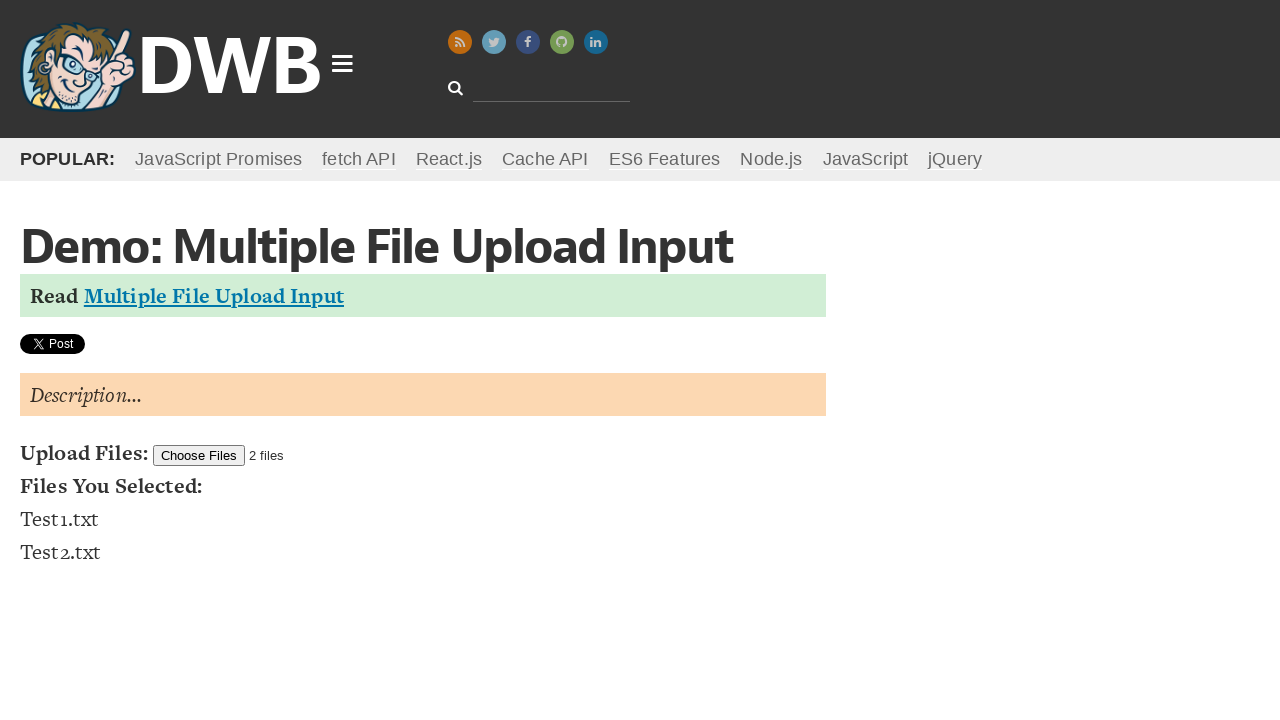